Tests sorting the Due column using semantic class-based locators instead of positional pseudo-selectors

Starting URL: http://the-internet.herokuapp.com/tables

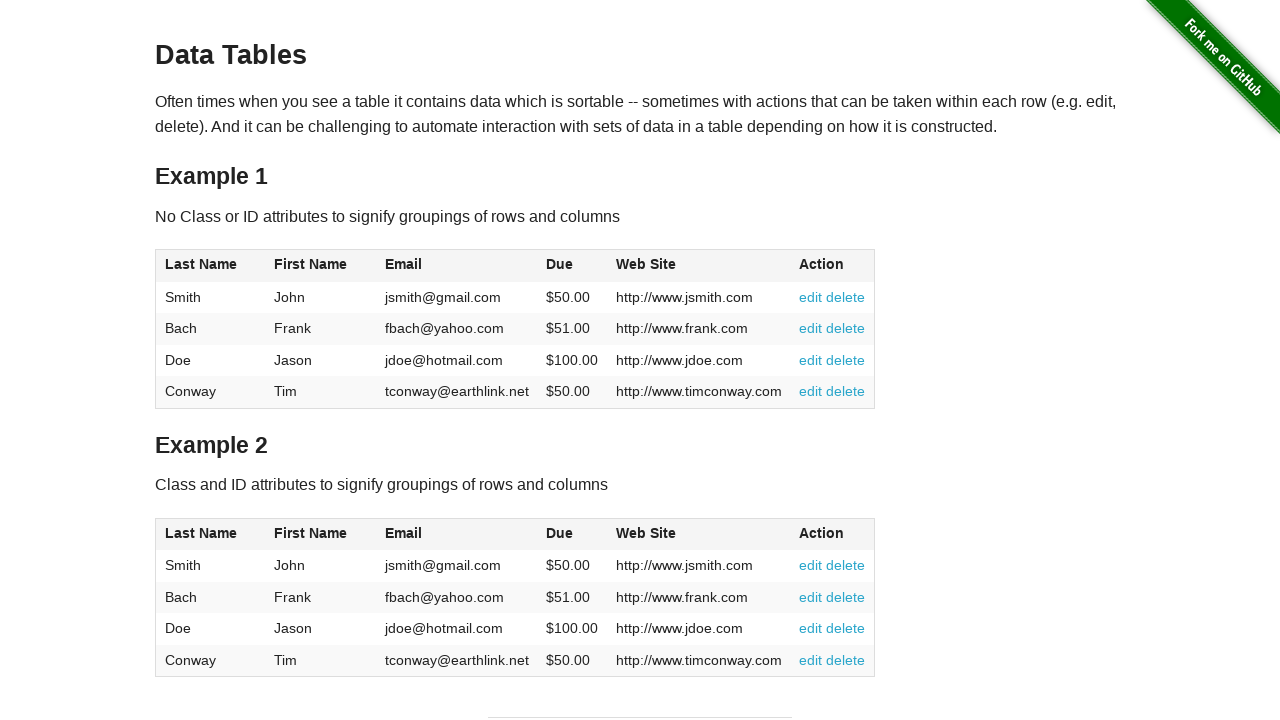

Clicked Due column header to sort in ascending order at (560, 533) on #table2 thead .dues
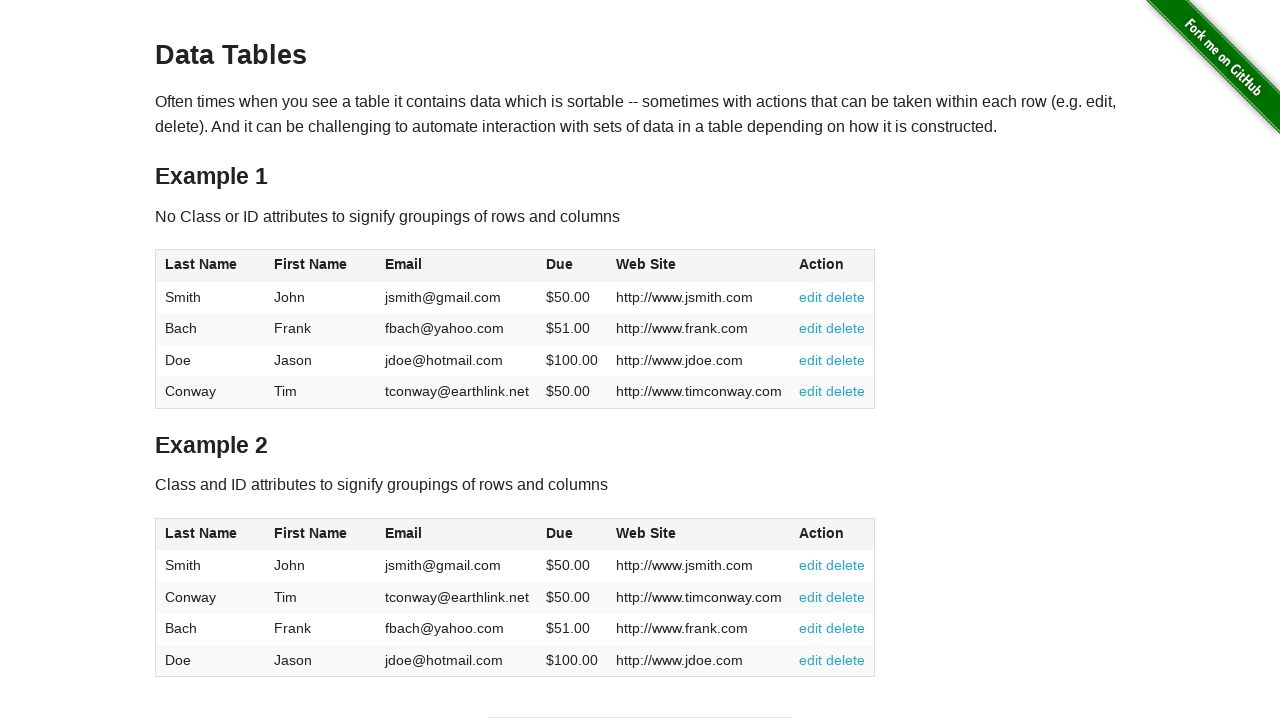

Table body Due cells loaded and sorted
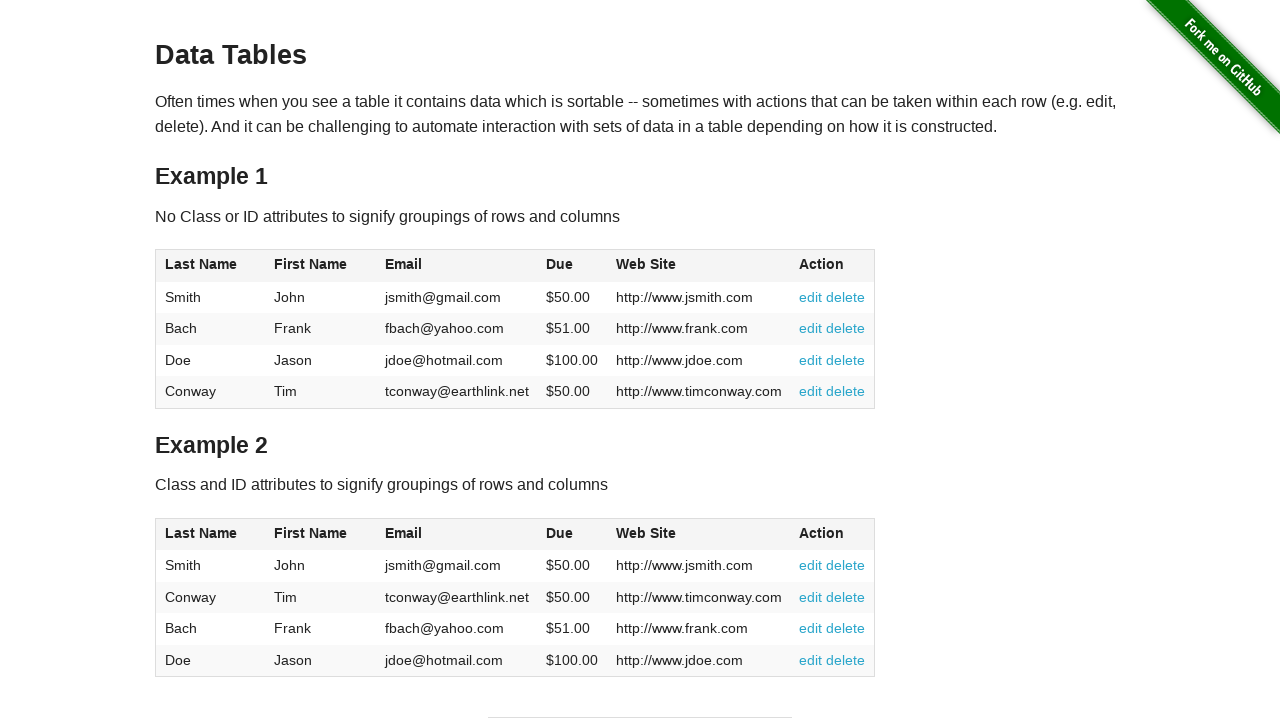

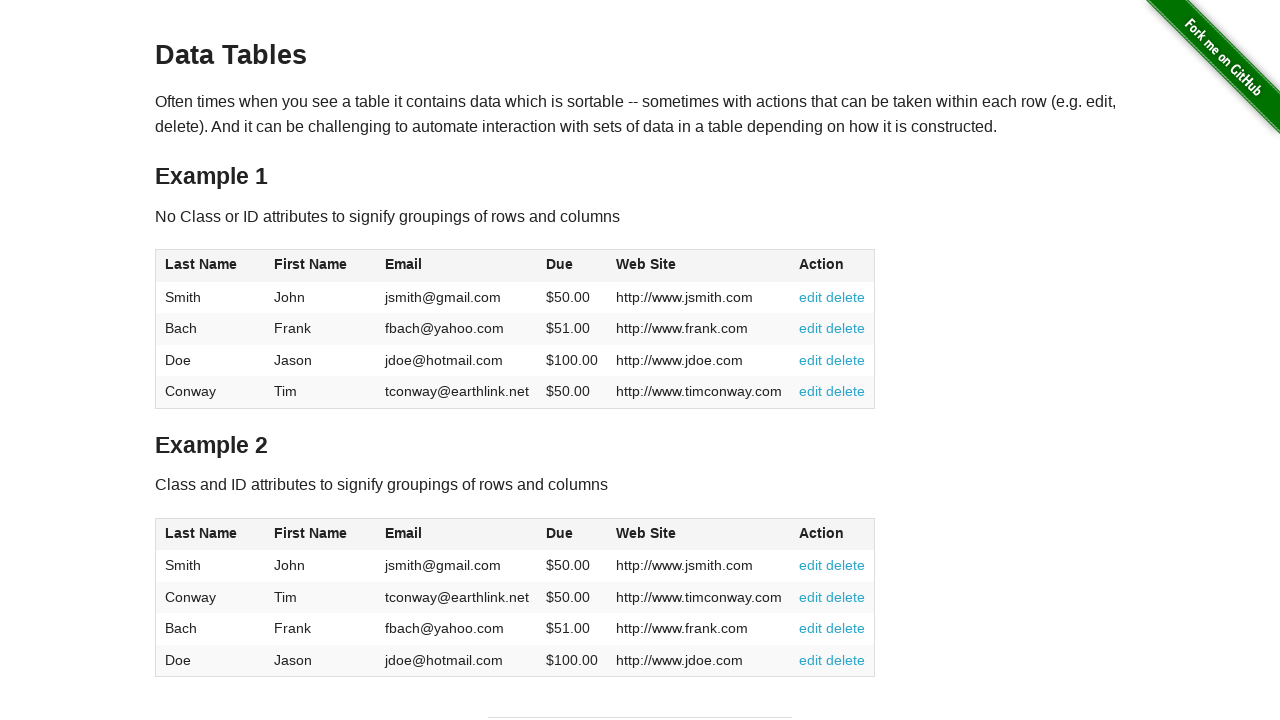